Tests the Telangana State Police e-Challan public view system by entering a vehicle registration number and CAPTCHA, then clicking the check button to view traffic violations.

Starting URL: https://echallan.tspolice.gov.in/publicview/

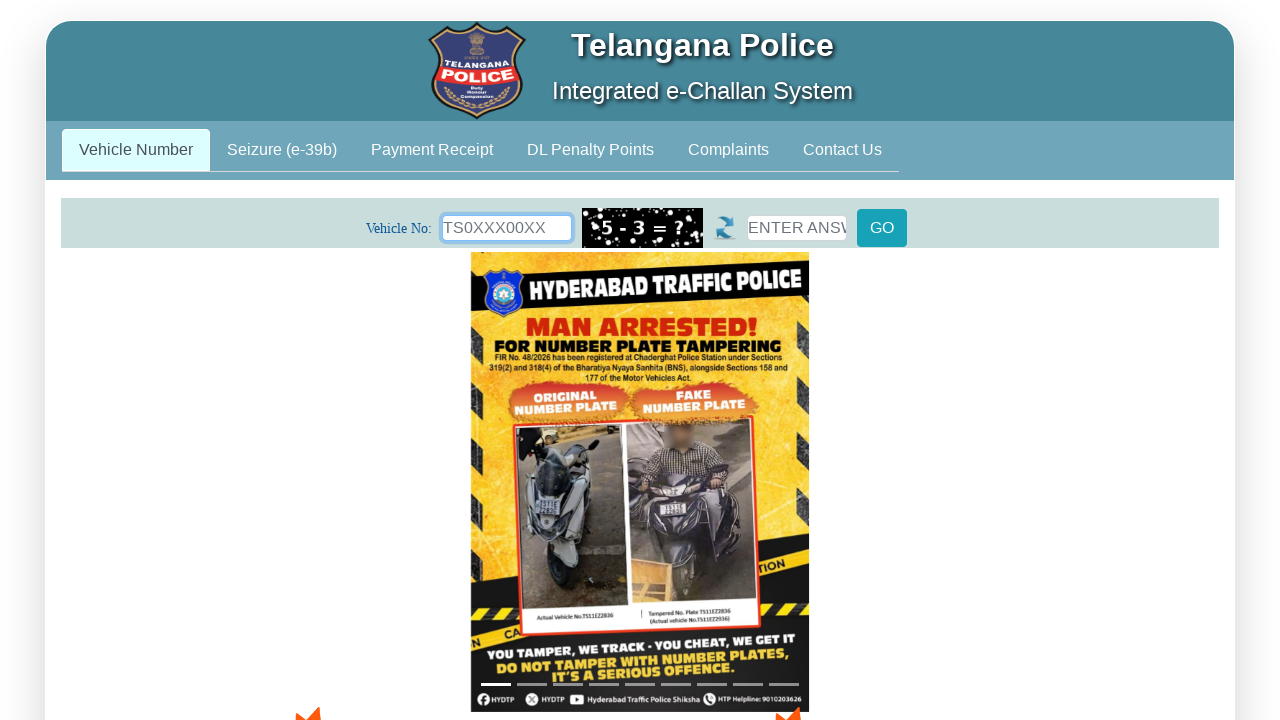

Filled vehicle registration number 'TS09EP4721' in the registration field on #REG_NO
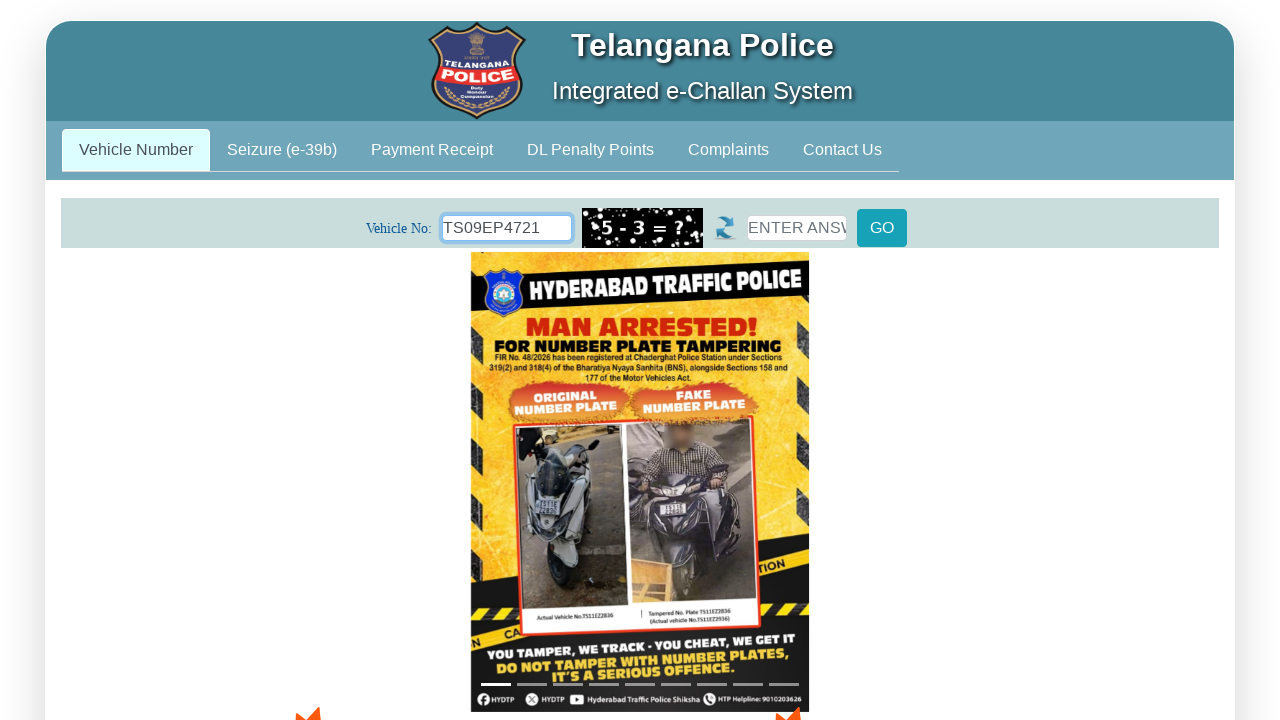

Filled CAPTCHA field with '1234' on #captchatab1
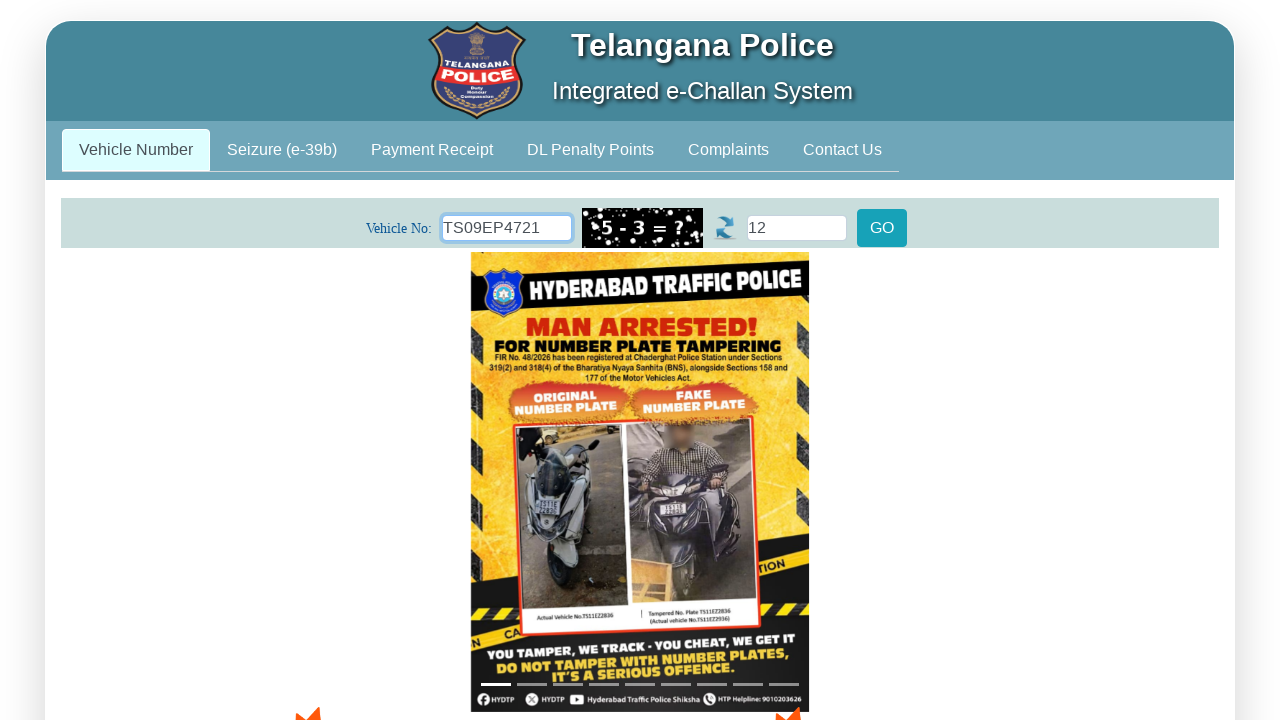

Clicked the check button to submit the e-Challan query at (882, 228) on #tab1btn
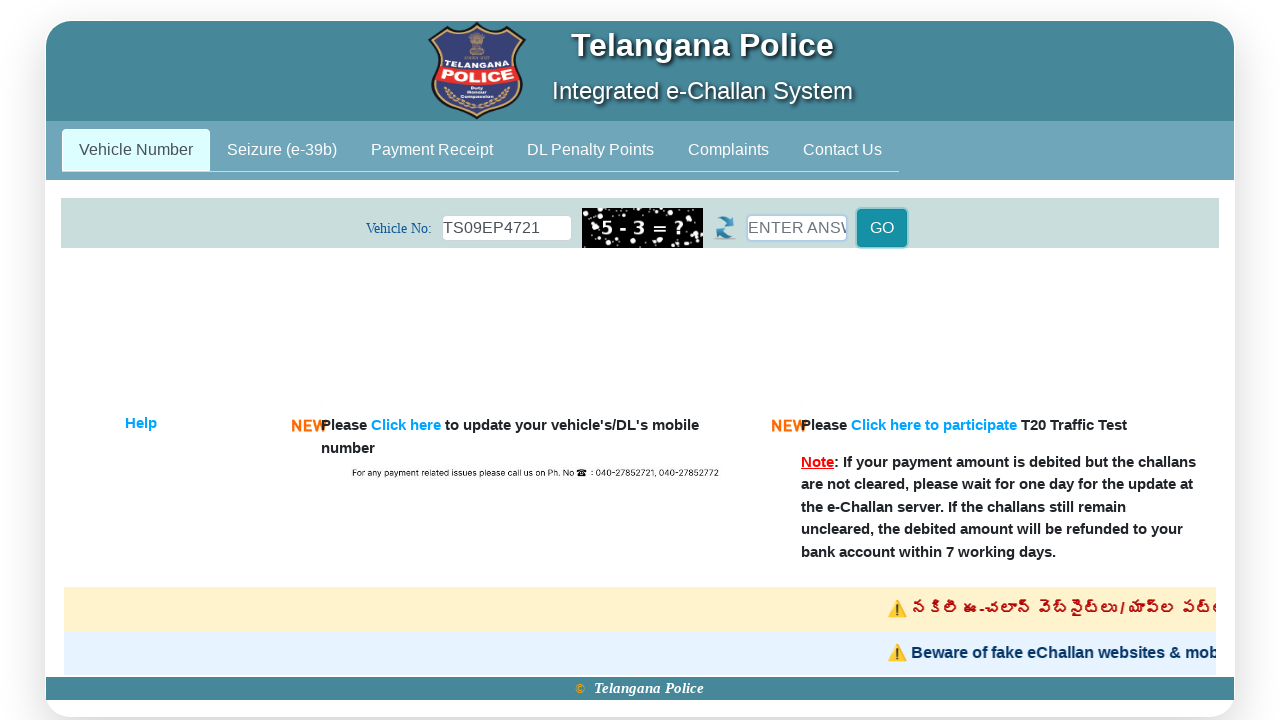

Waited 2 seconds for traffic violation results to load
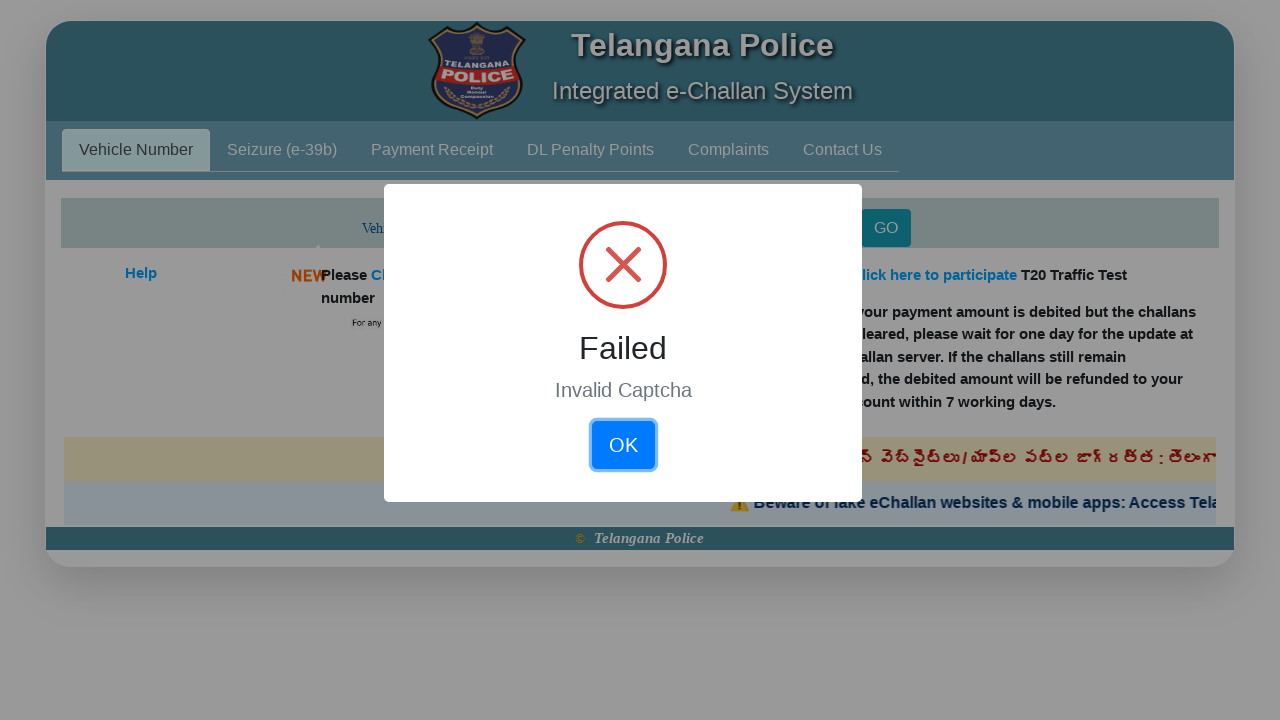

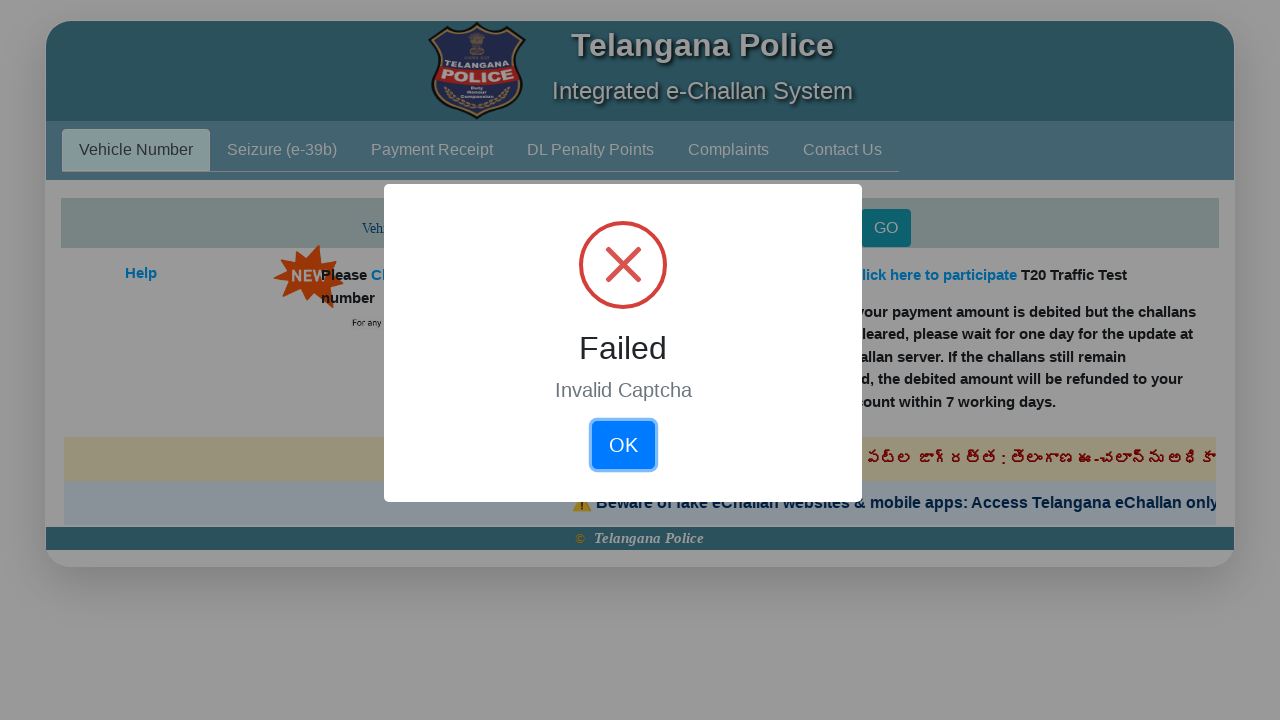